Tests filtering to display all todo items after applying other filters

Starting URL: https://demo.playwright.dev/todomvc

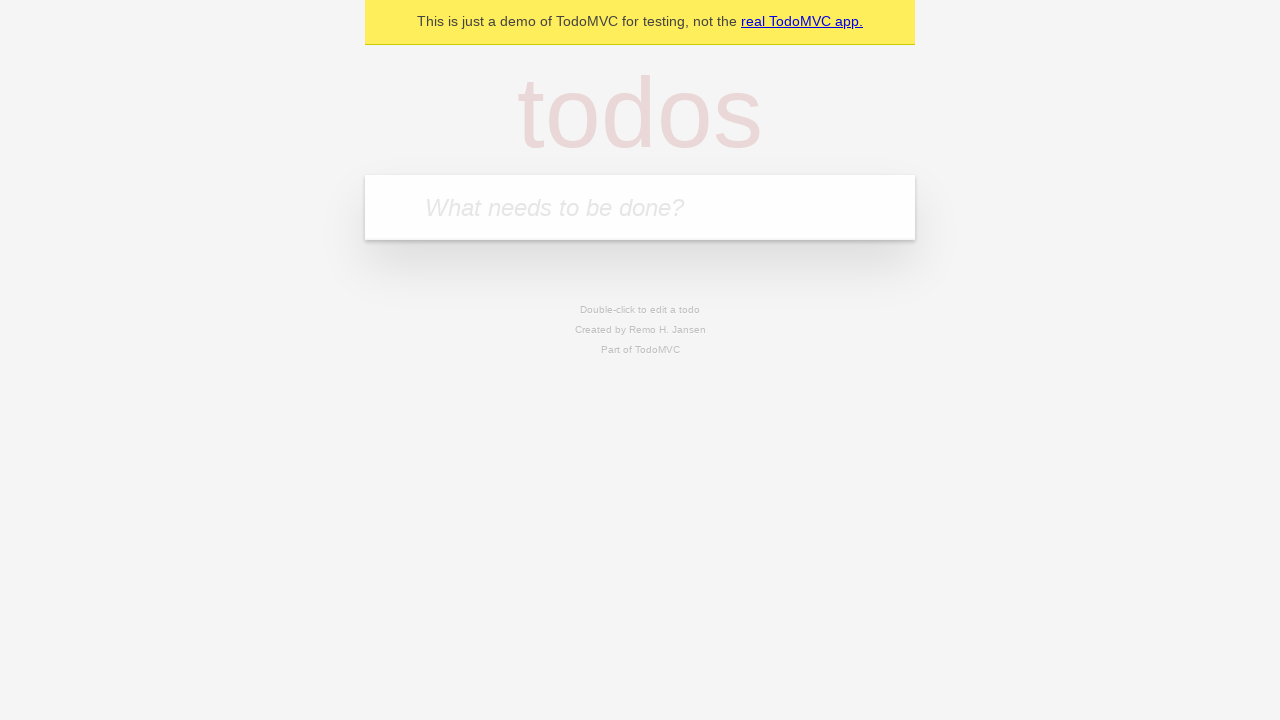

Filled todo input with 'buy some cheese' on internal:attr=[placeholder="What needs to be done?"i]
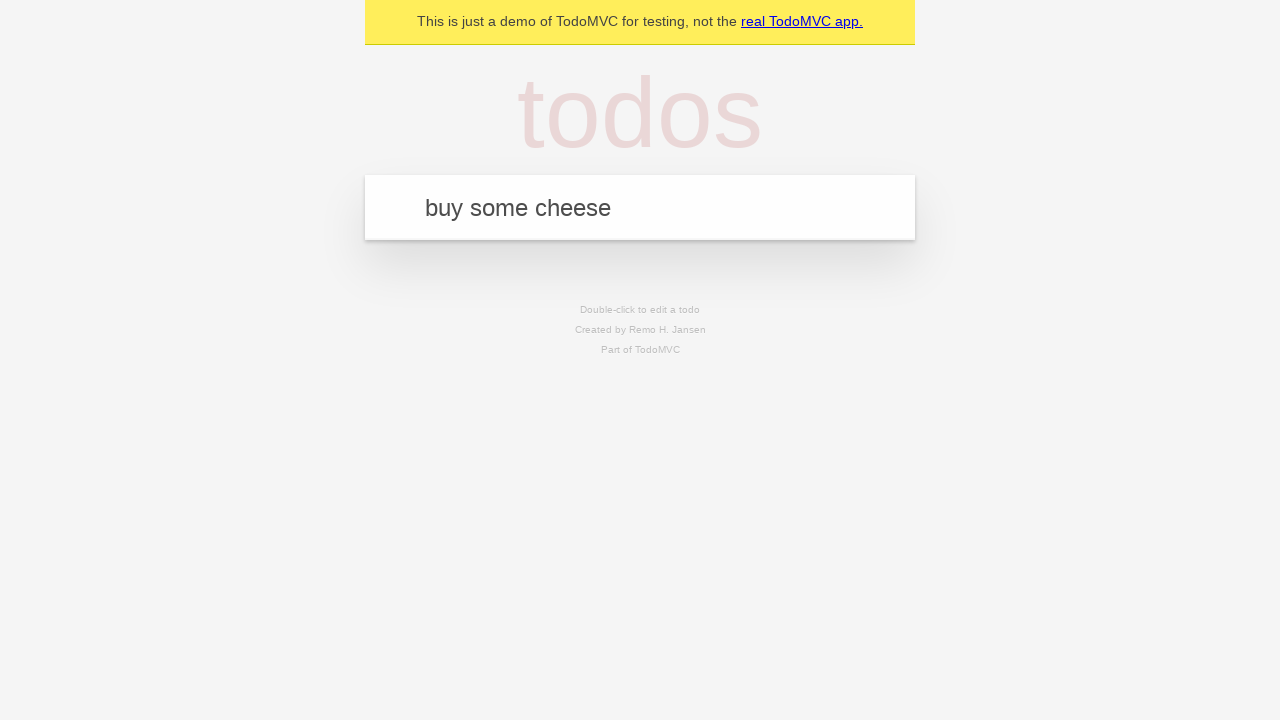

Pressed Enter to add first todo item on internal:attr=[placeholder="What needs to be done?"i]
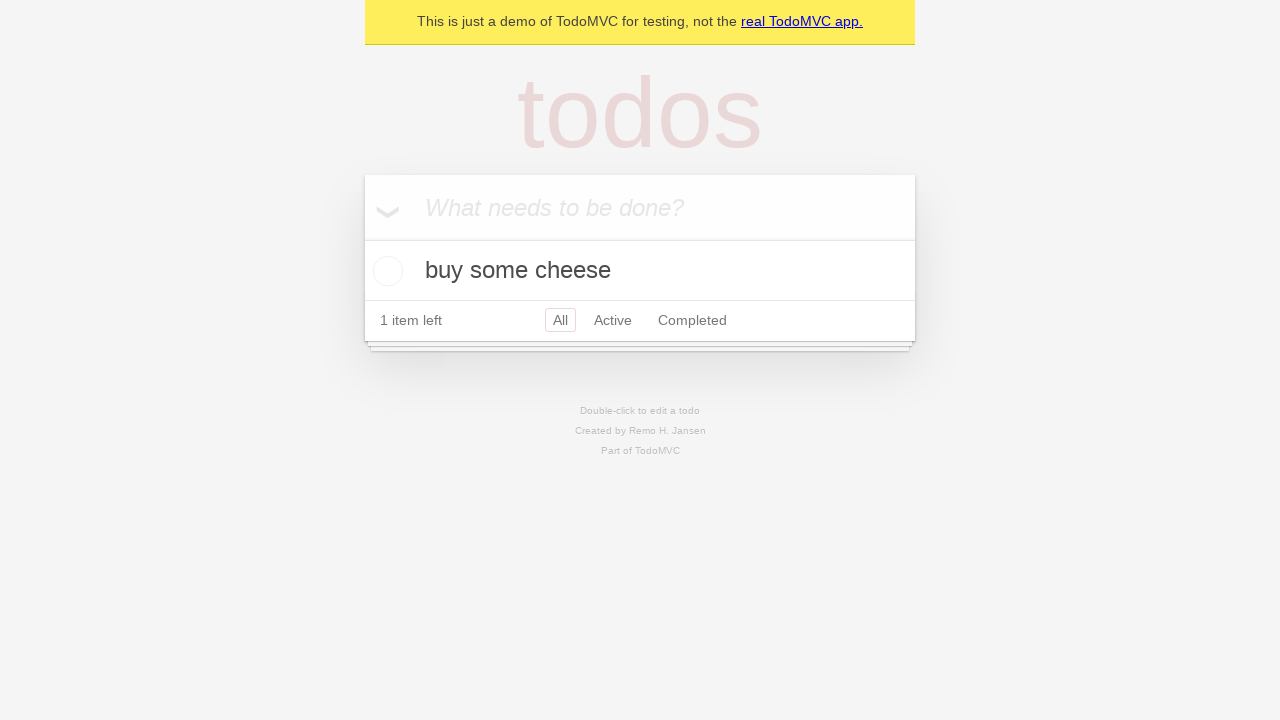

Filled todo input with 'feed the cat' on internal:attr=[placeholder="What needs to be done?"i]
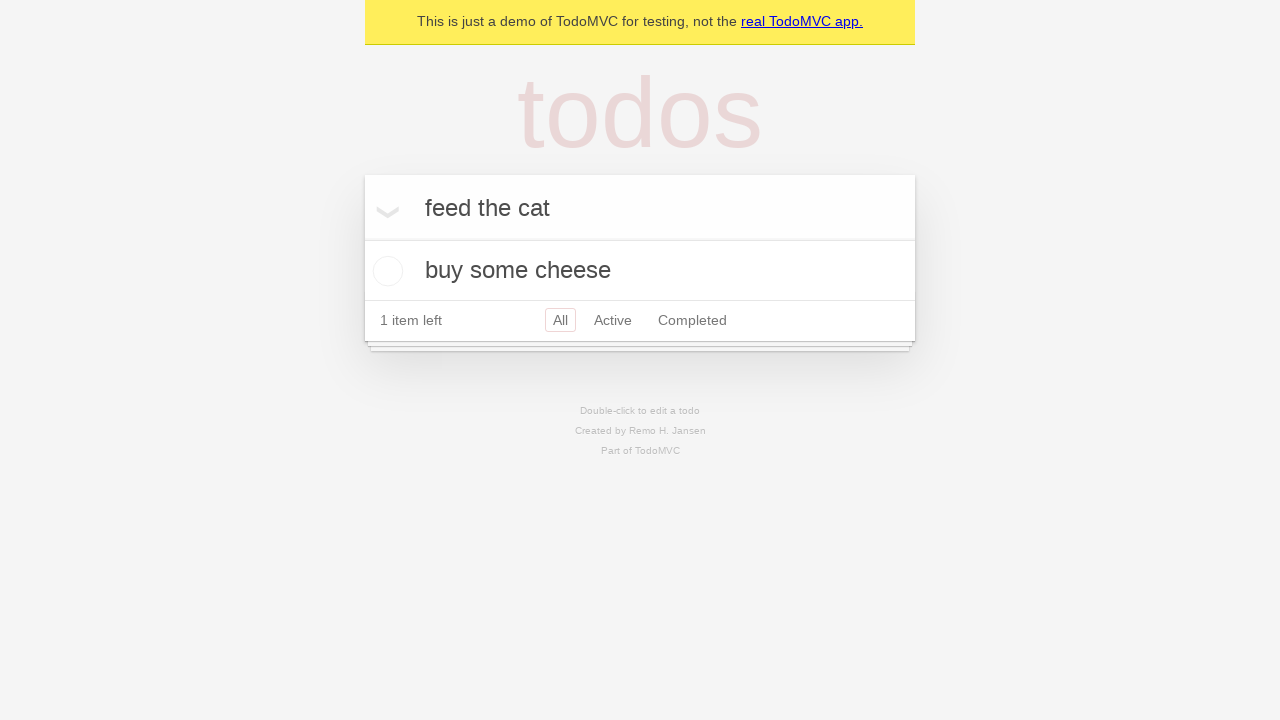

Pressed Enter to add second todo item on internal:attr=[placeholder="What needs to be done?"i]
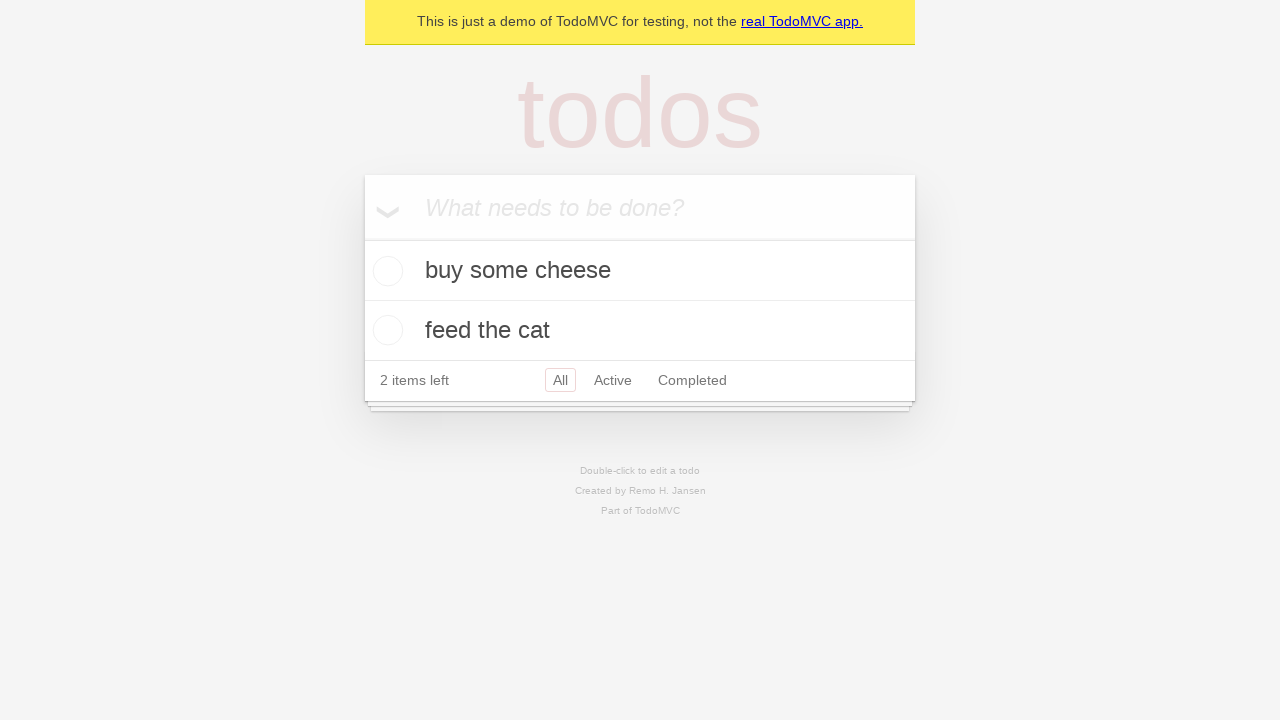

Filled todo input with 'book a doctors appointment' on internal:attr=[placeholder="What needs to be done?"i]
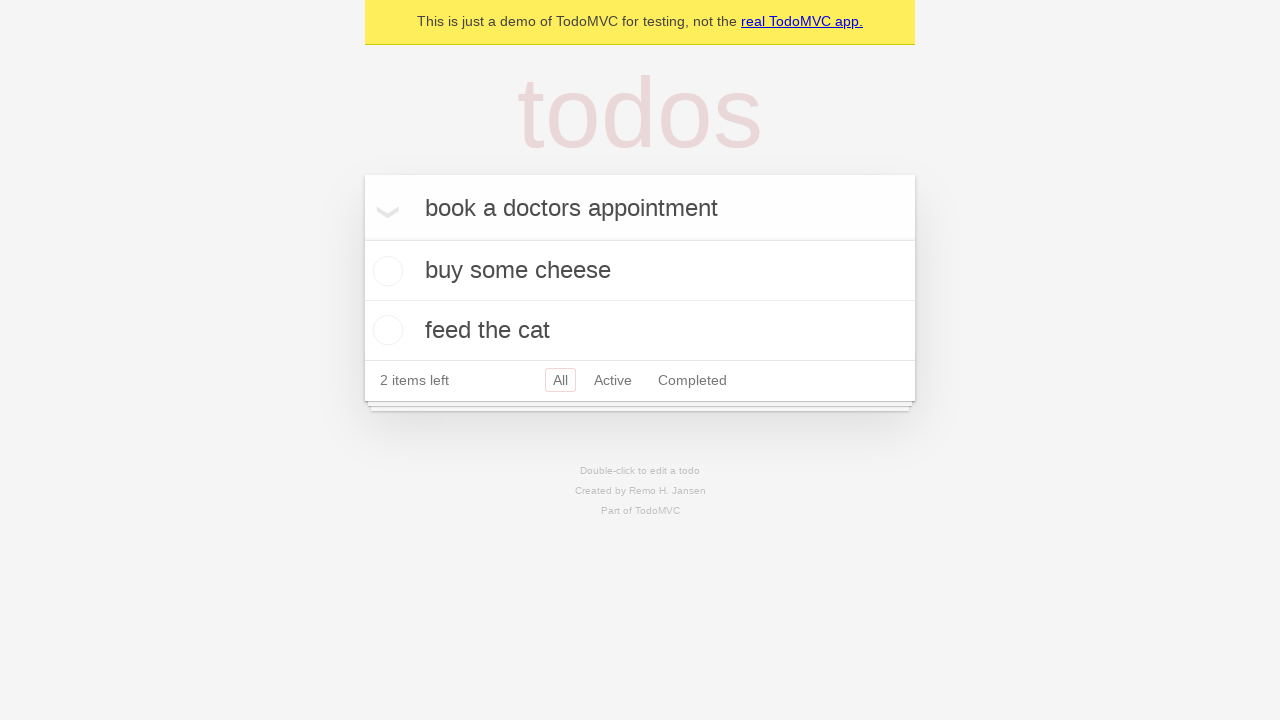

Pressed Enter to add third todo item on internal:attr=[placeholder="What needs to be done?"i]
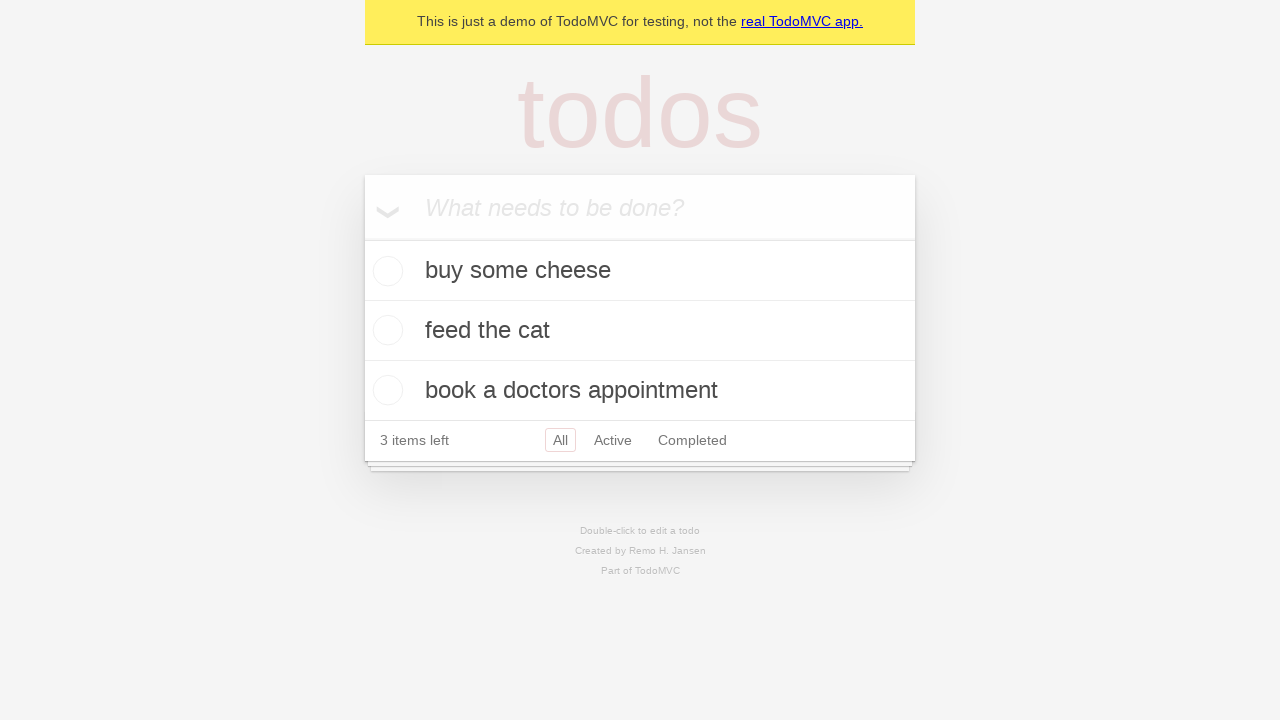

Checked the second todo item checkbox at (385, 330) on internal:testid=[data-testid="todo-item"s] >> nth=1 >> internal:role=checkbox
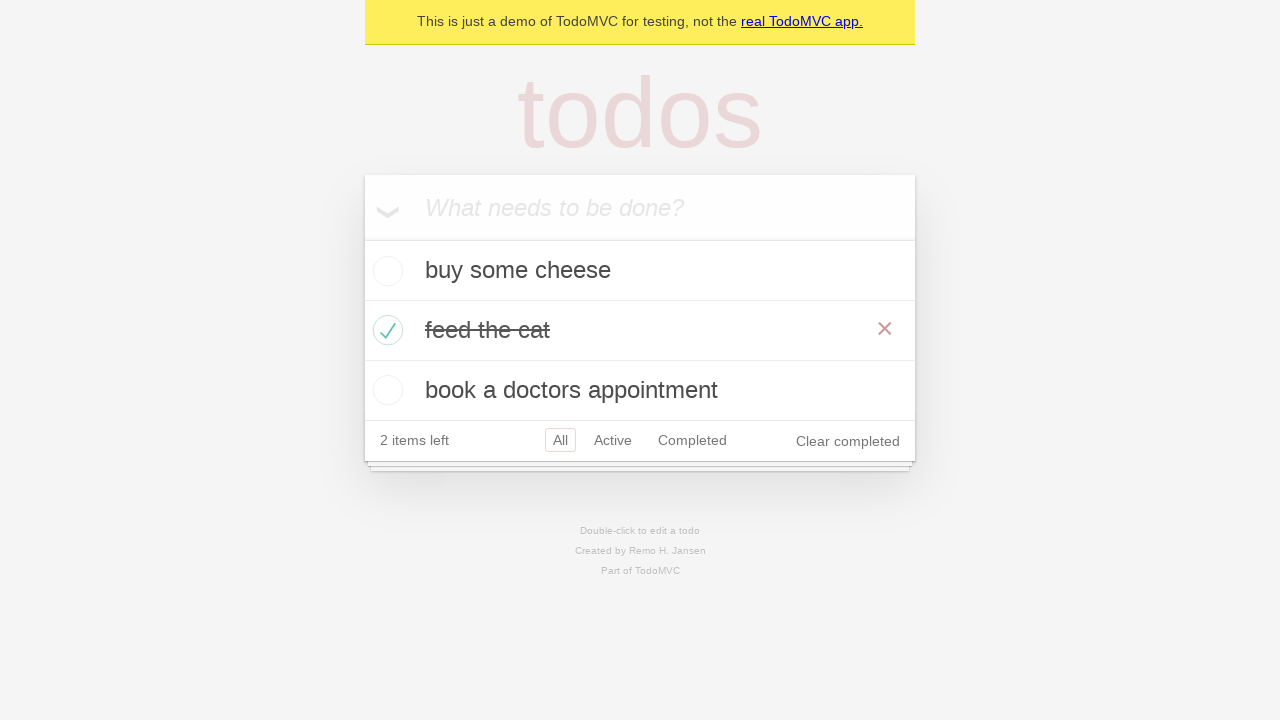

Clicked 'Active' filter link at (613, 440) on internal:role=link[name="Active"i]
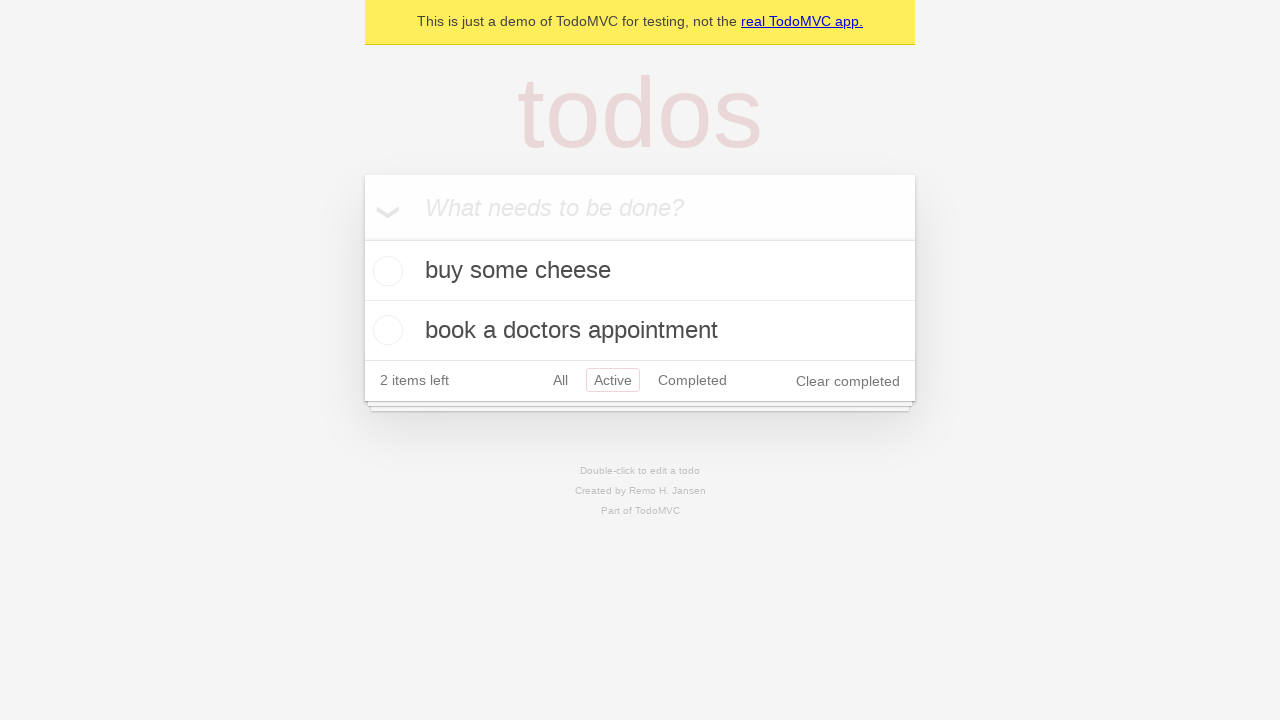

Clicked 'Completed' filter link at (692, 380) on internal:role=link[name="Completed"i]
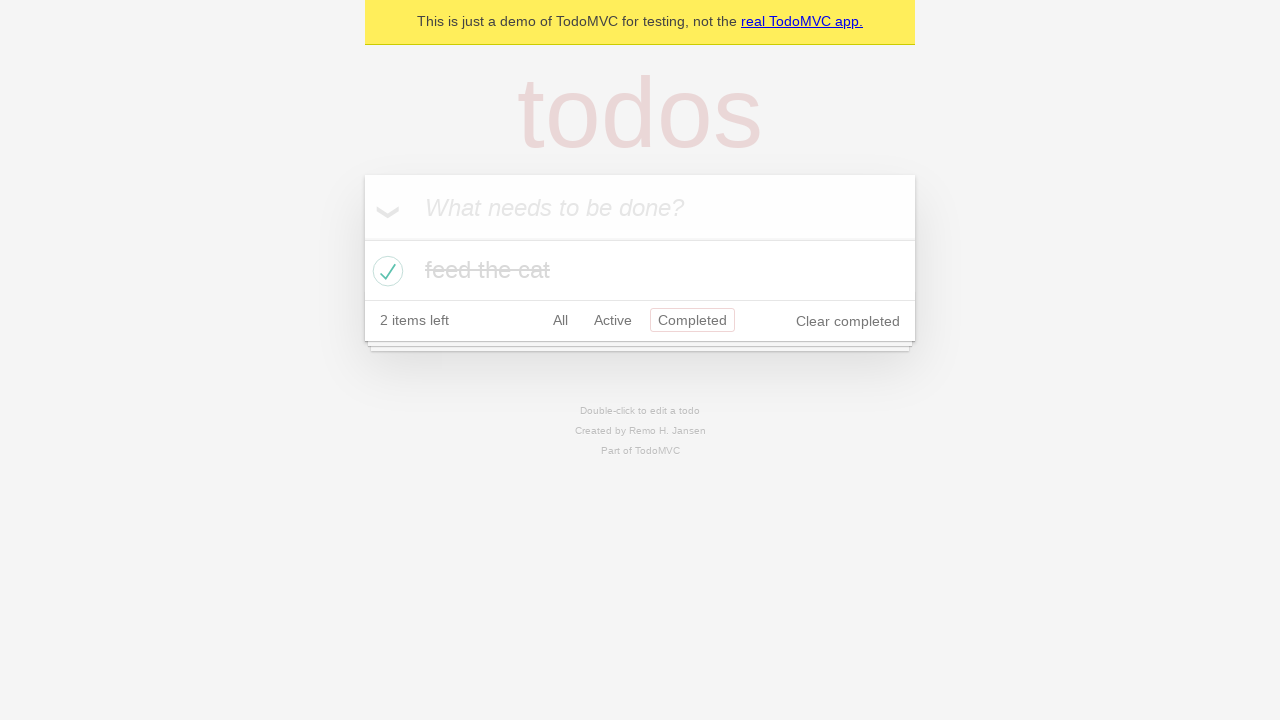

Clicked 'All' filter link to display all items at (560, 320) on internal:role=link[name="All"i]
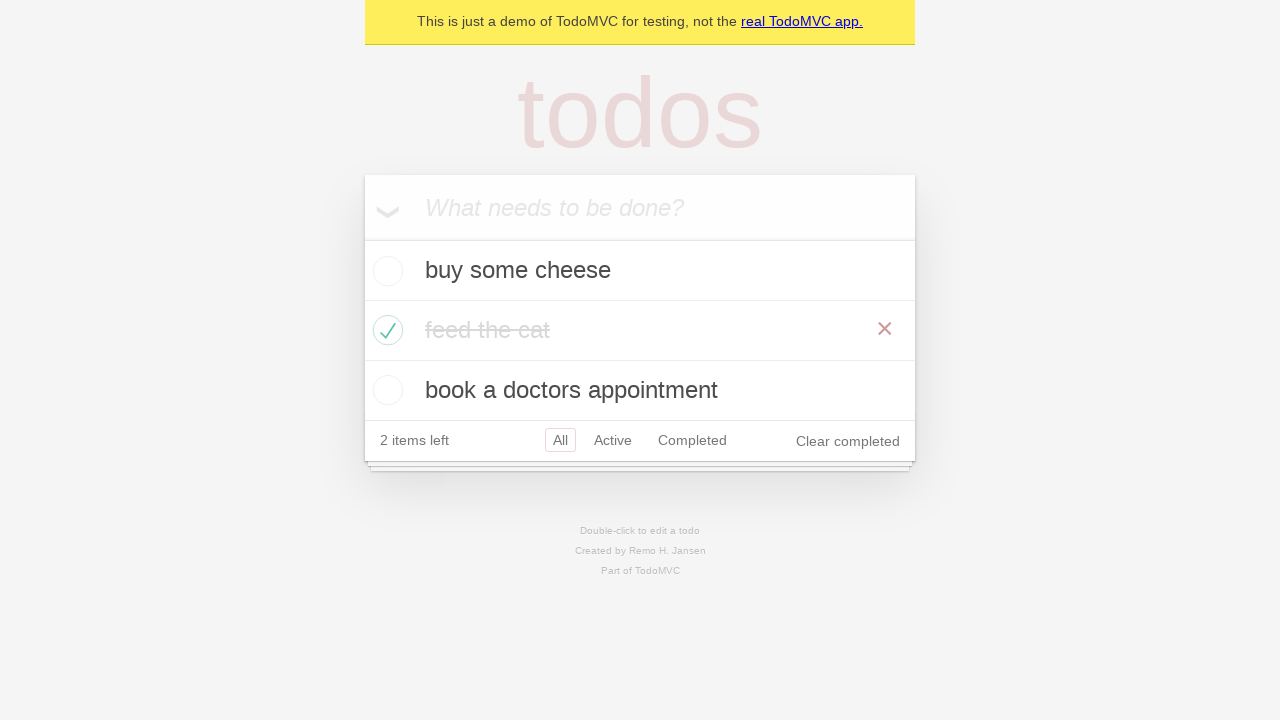

Waited for all todo items to be displayed
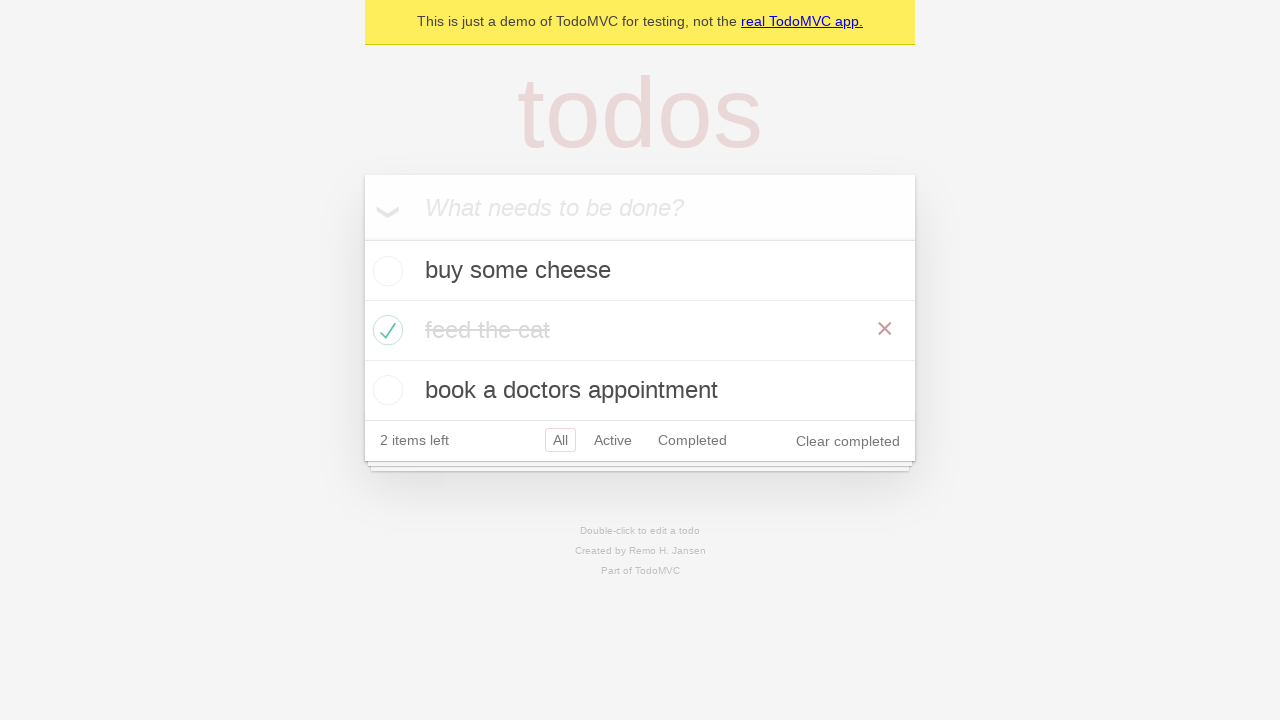

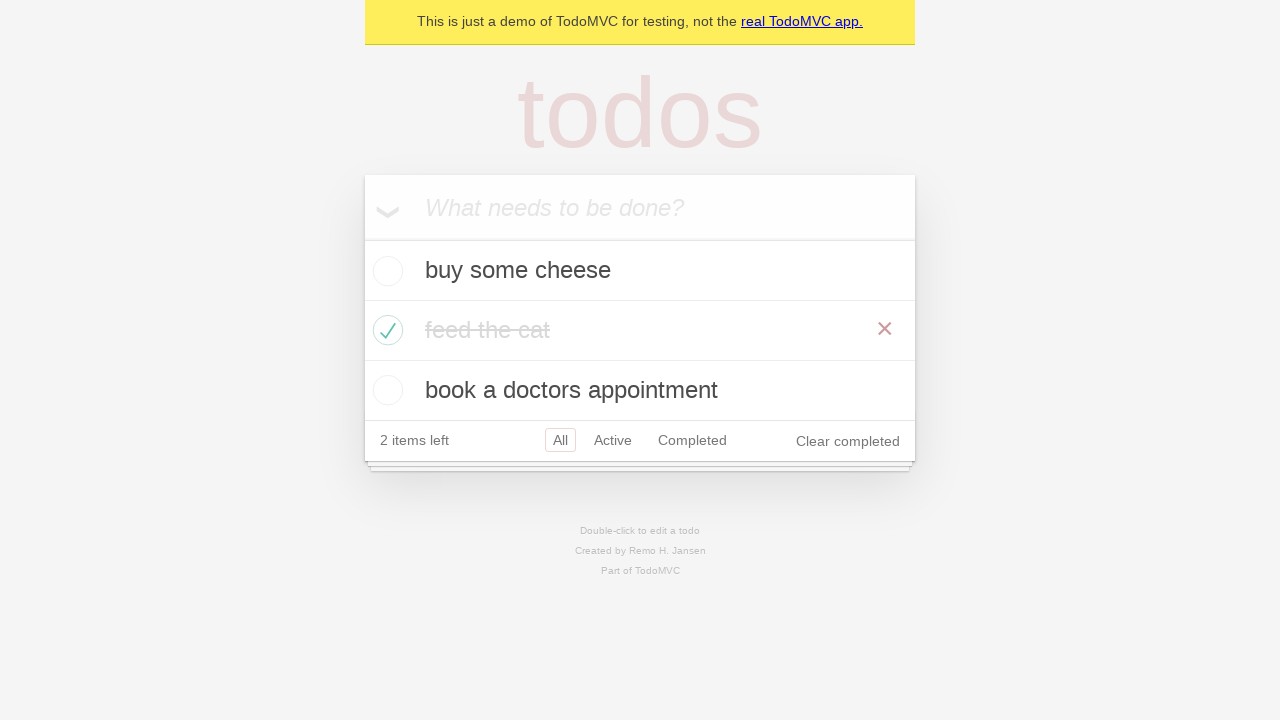